Navigates to a simple form page and clicks the submit button to test basic form submission functionality.

Starting URL: http://suninjuly.github.io/simple_form_find_task.html

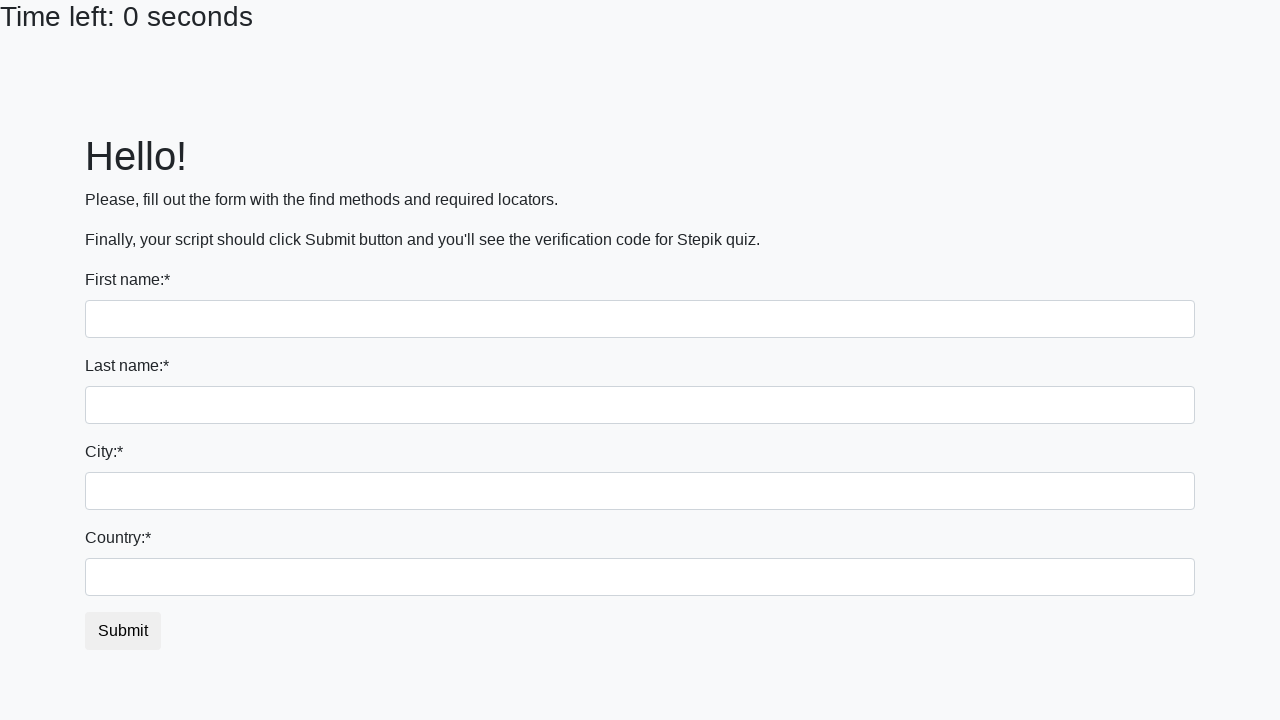

Waited for submit button to be visible on simple form page
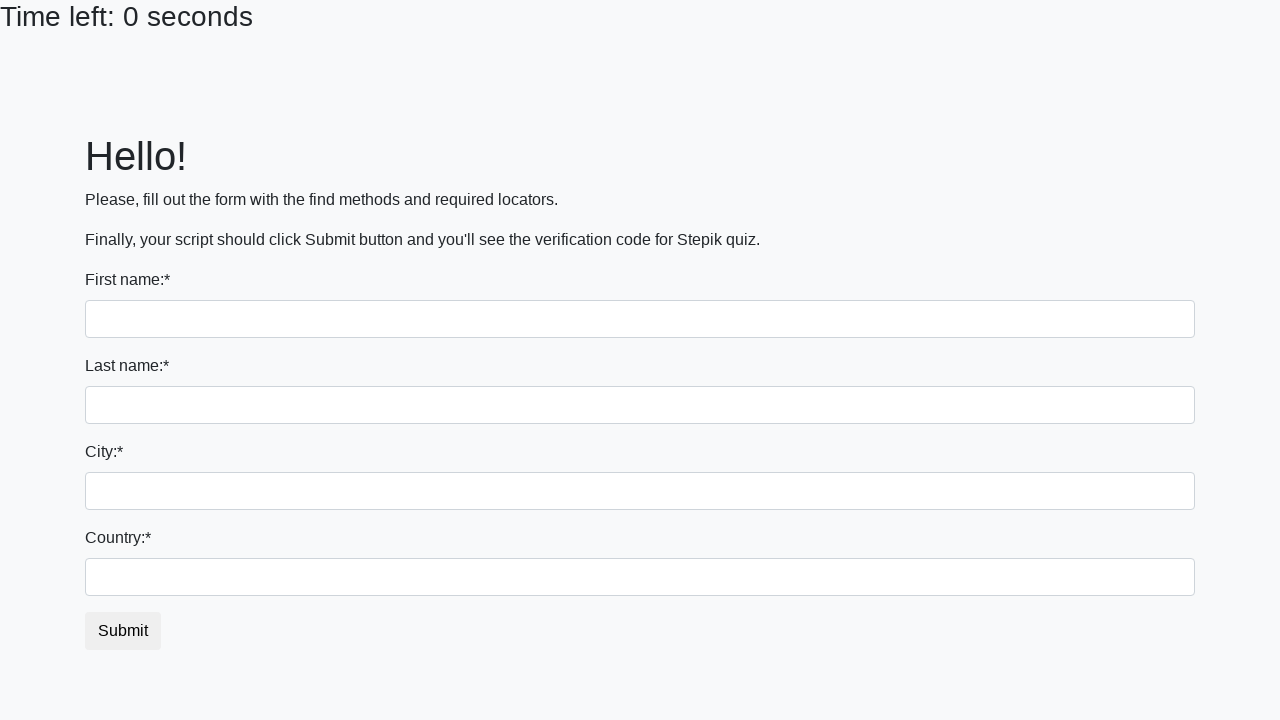

Clicked the submit button to submit the form at (123, 631) on #submit_button
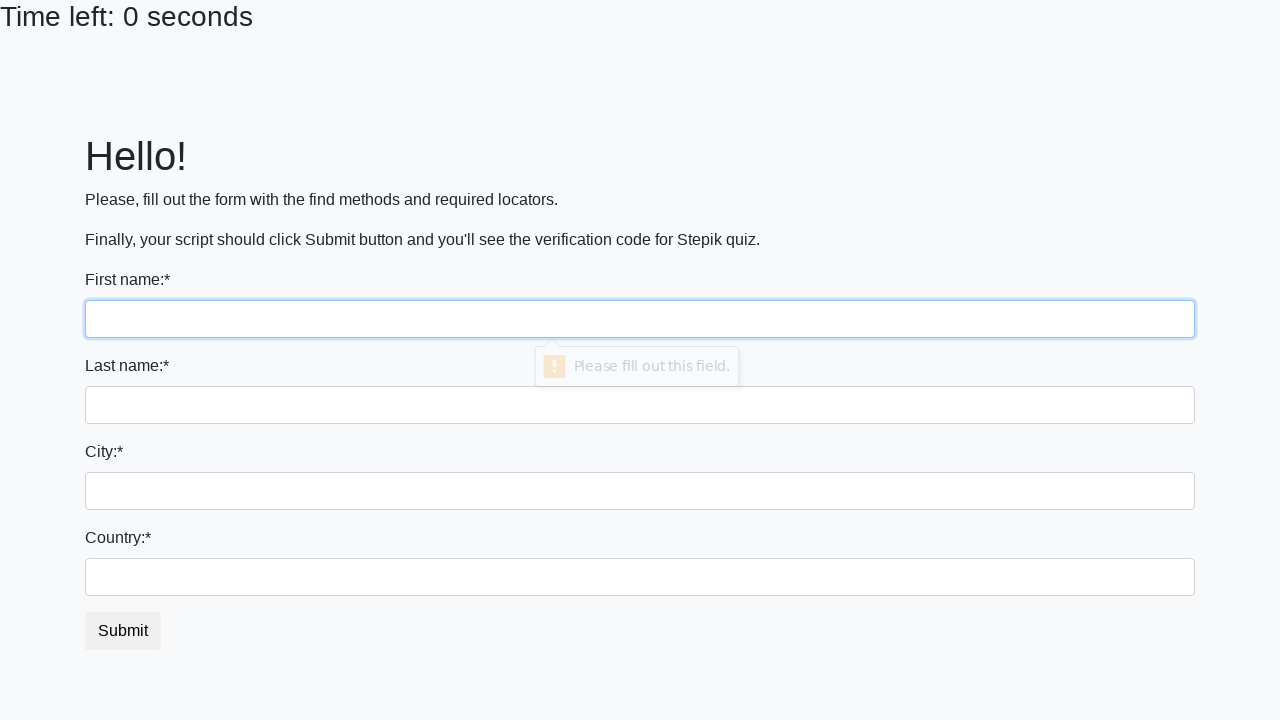

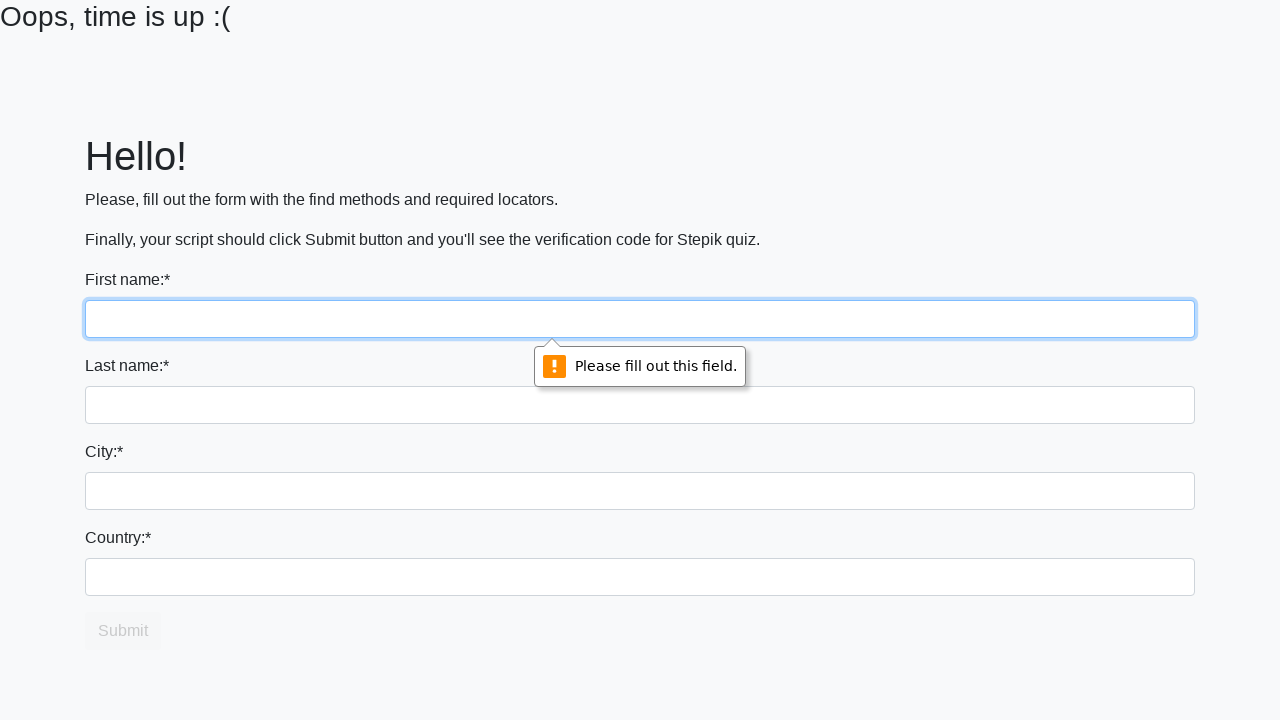